Selects from frequently asked questions on Netflix homepage

Starting URL: https://www.netflix.com

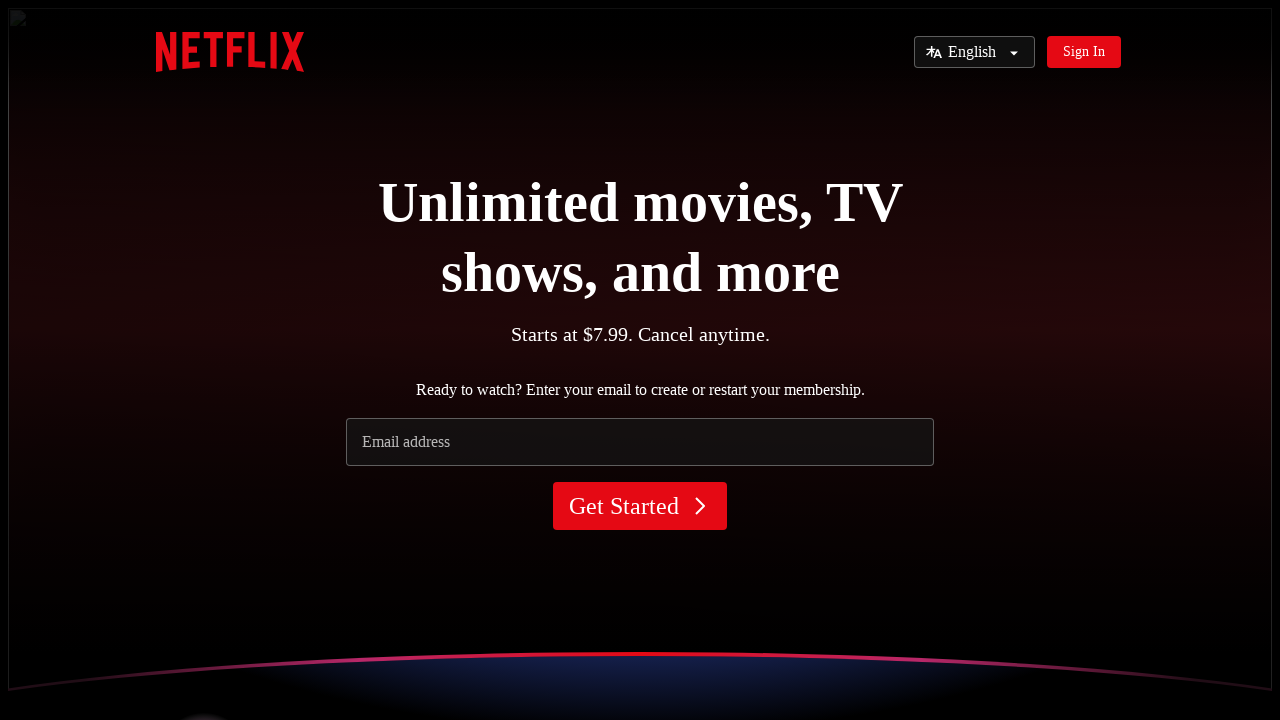

Clicked on Frequently Asked Questions section at (292, 360) on text=Frequently Asked Questions
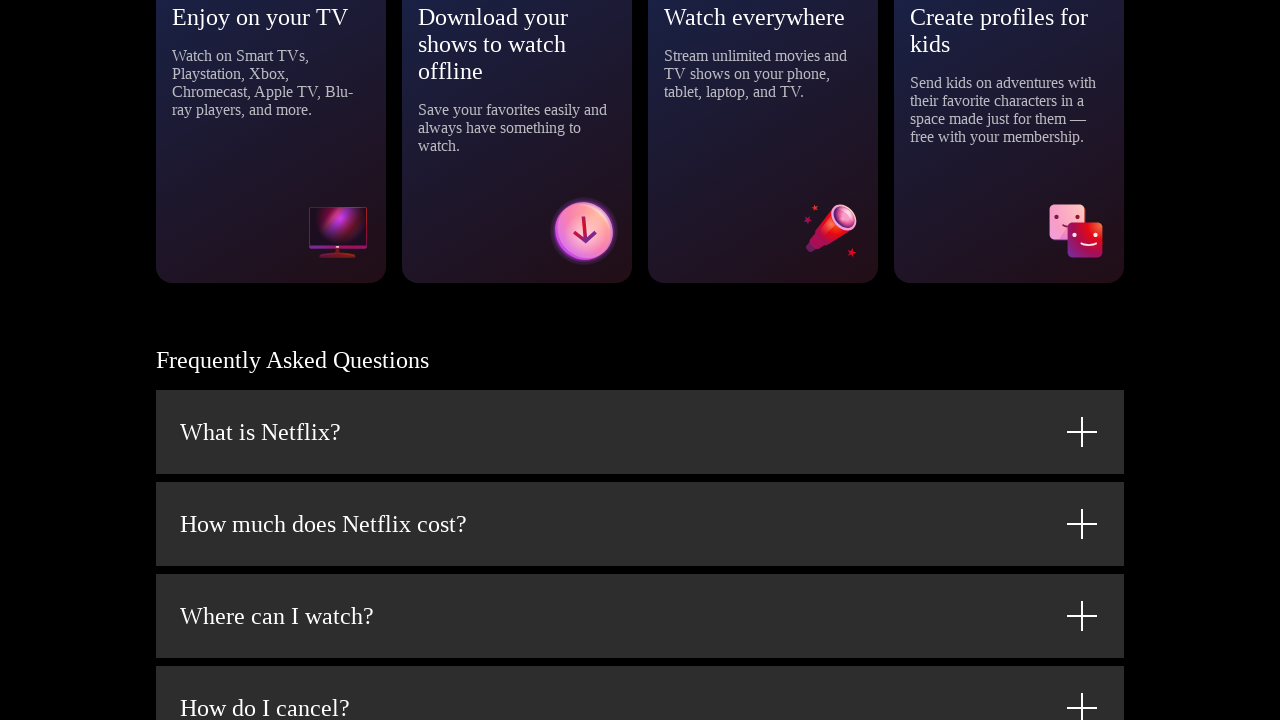

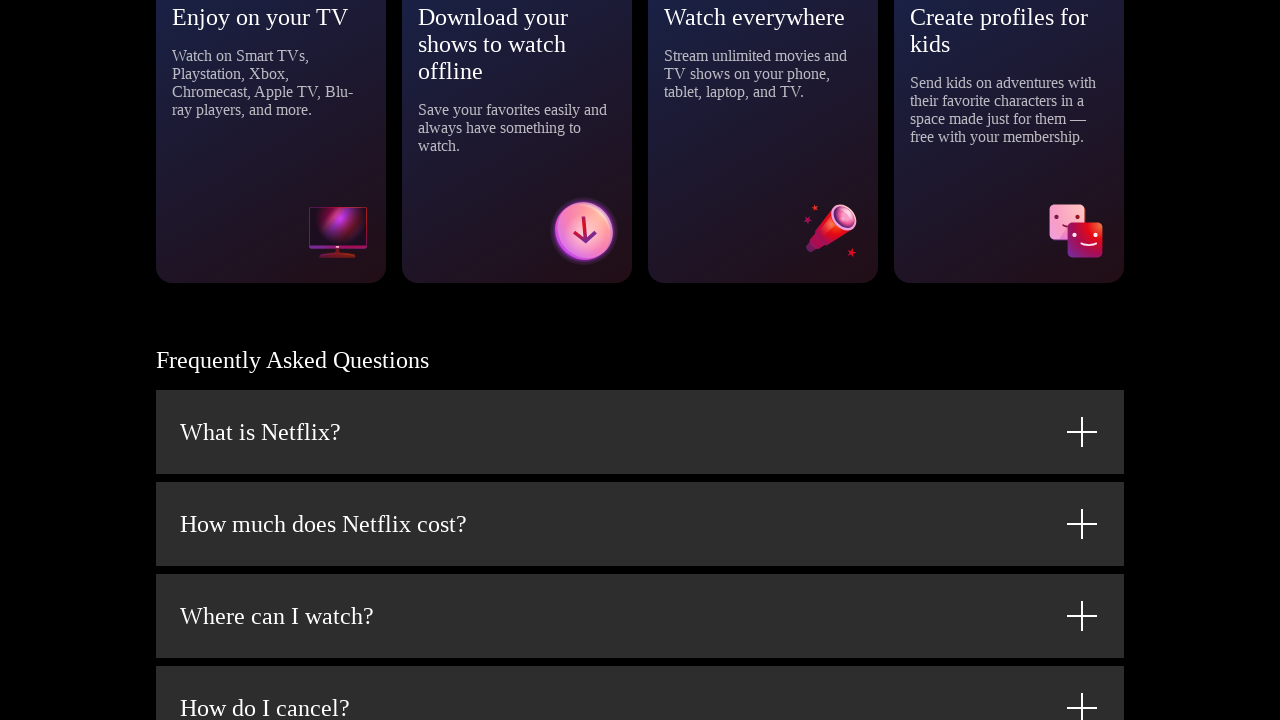